Tests simple JavaScript alert handling by clicking a button that triggers an alert and accepting it

Starting URL: https://demoqa.com/alerts

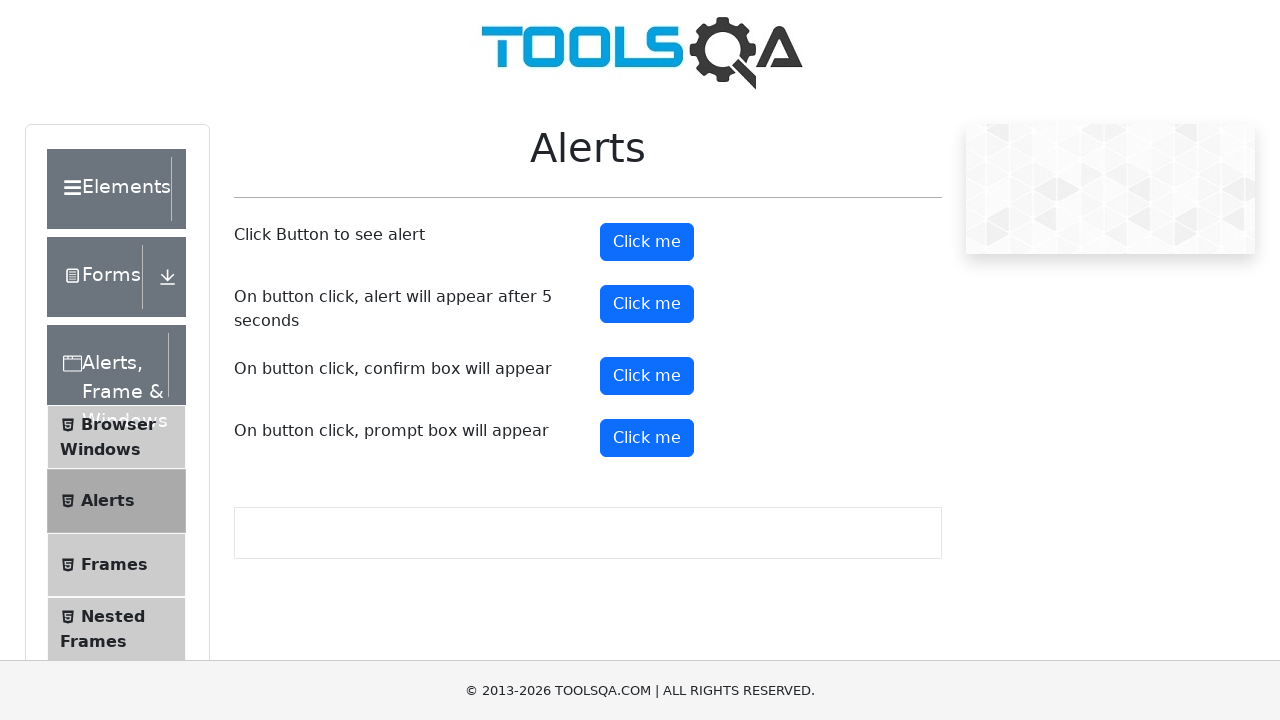

Set up dialog handler to accept alerts
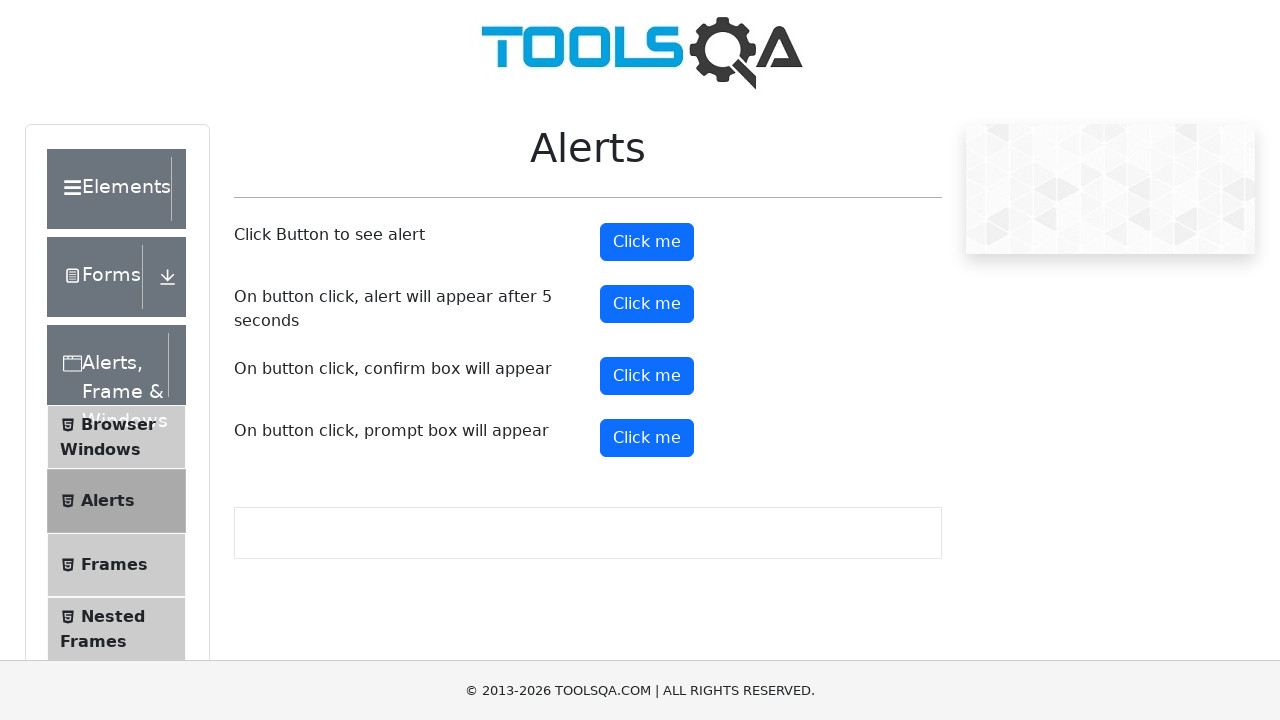

Clicked button to trigger simple JavaScript alert at (647, 242) on #alertButton
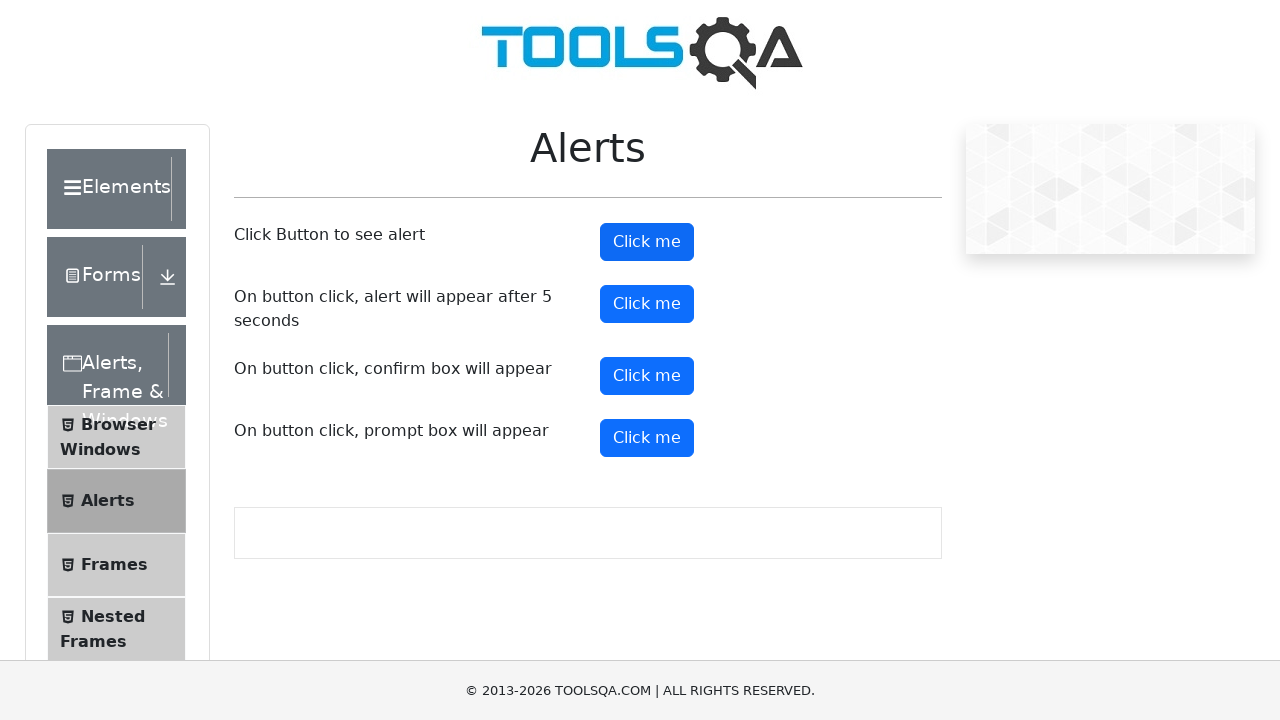

Waited for alert to be processed and accepted
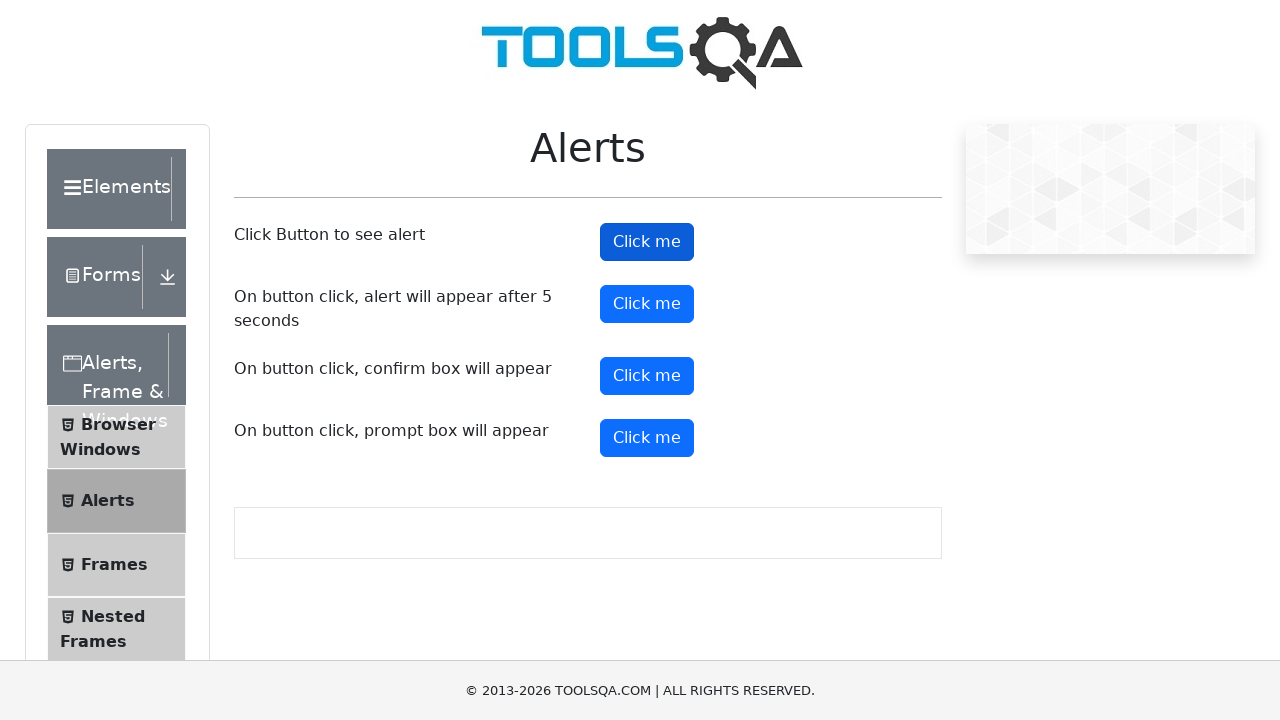

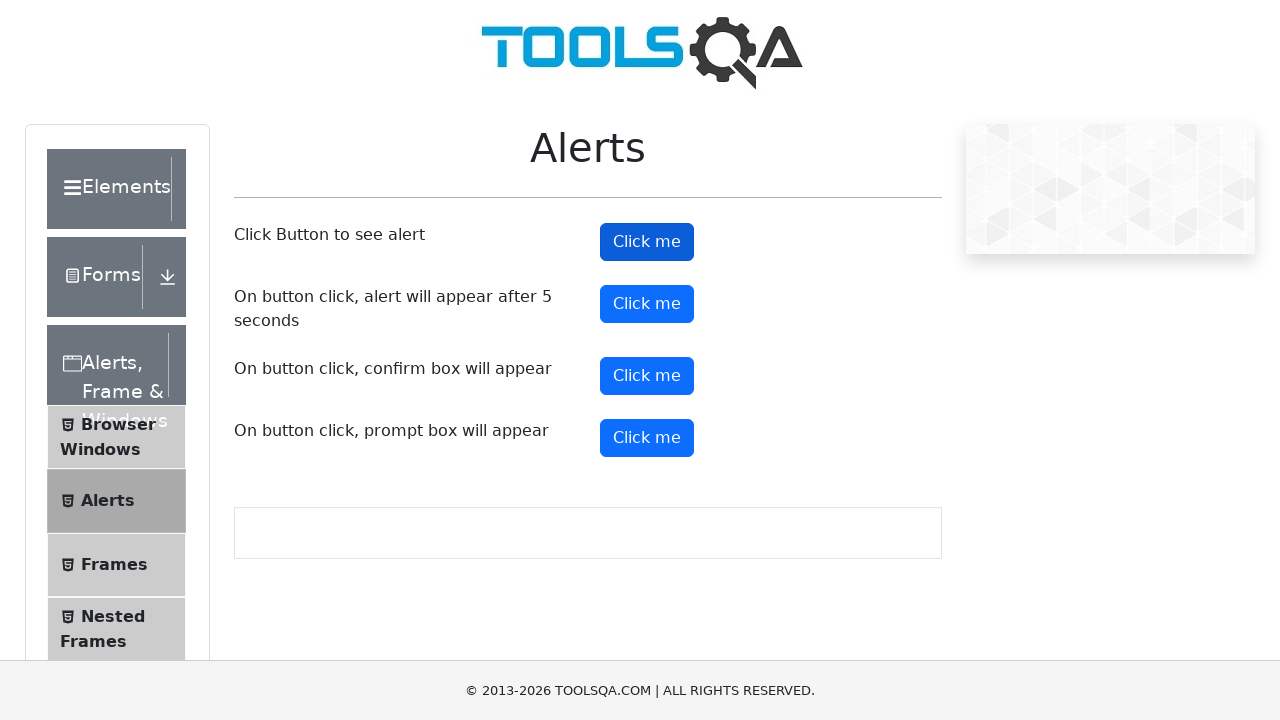